Tests navigation to Tariffs and Contacts sections via header links

Starting URL: https://test-server-pro.ru/

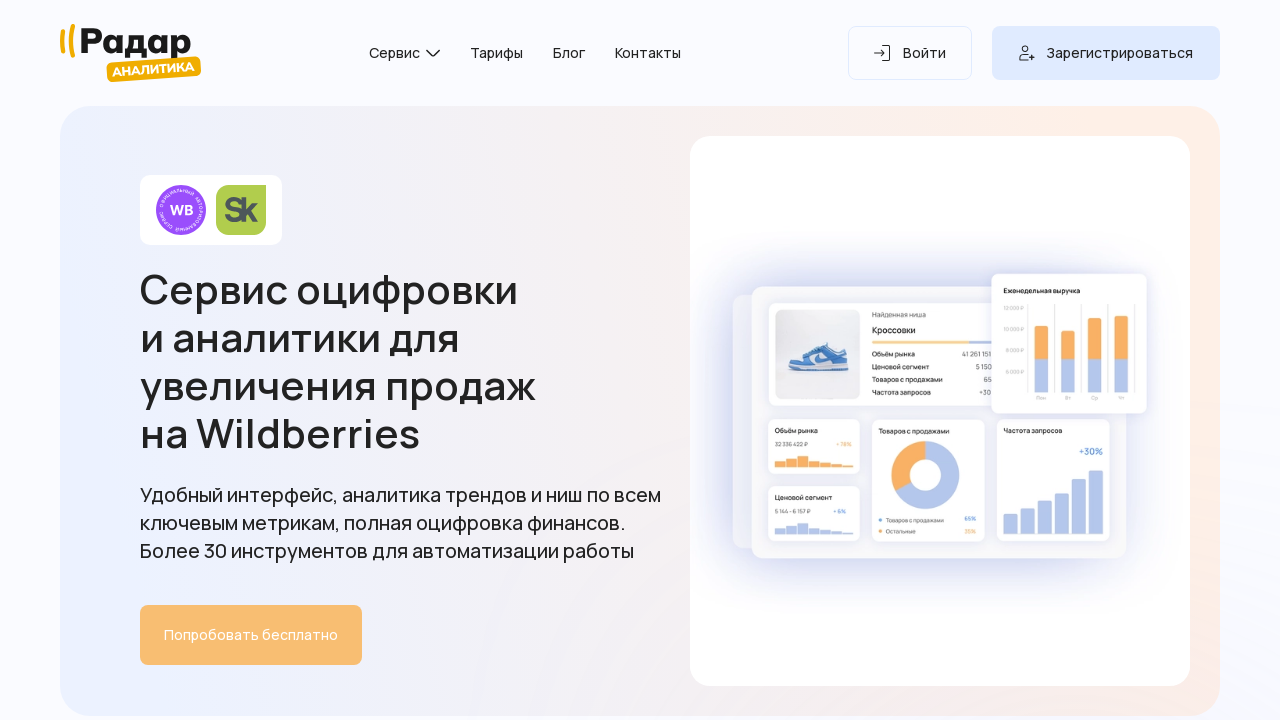

Set viewport size to 1920x1080
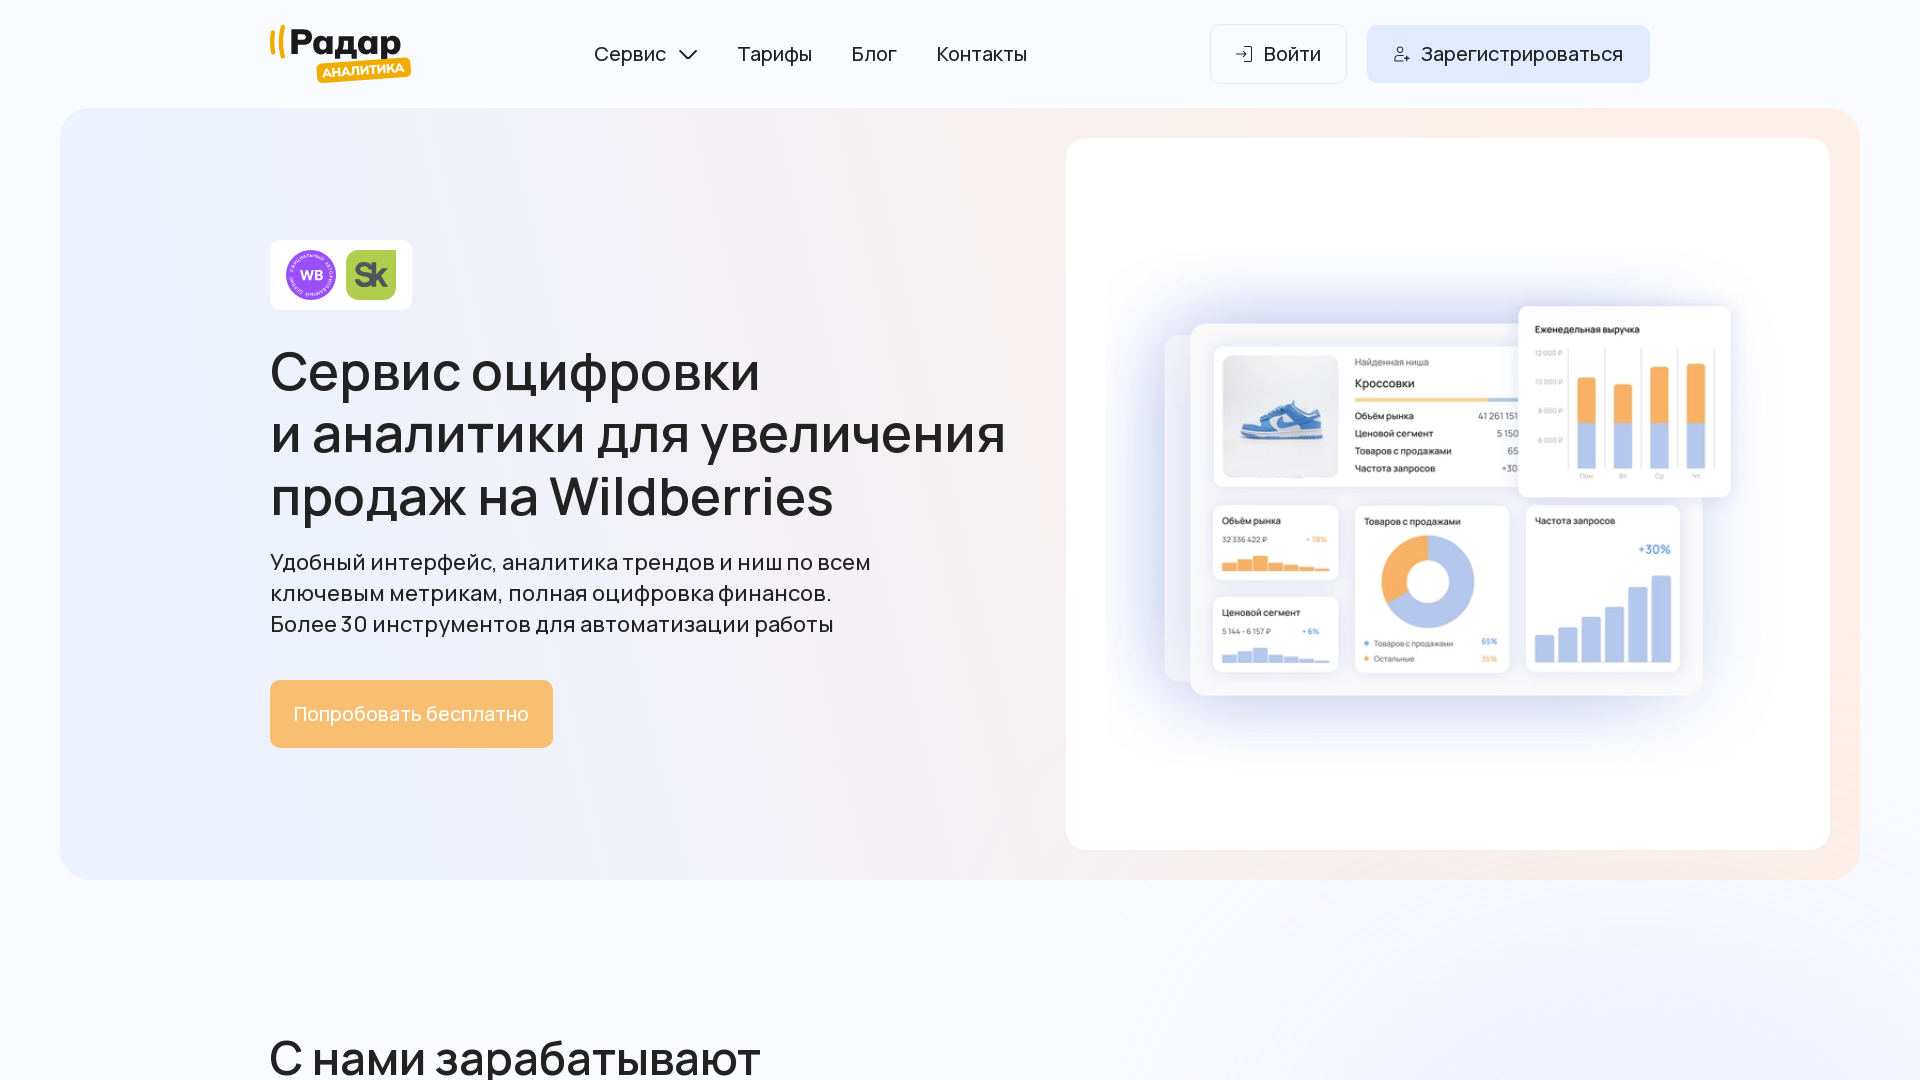

Clicked on Tariffs link in header at (774, 54) on internal:role=link[name="Тарифы"i] >> nth=0
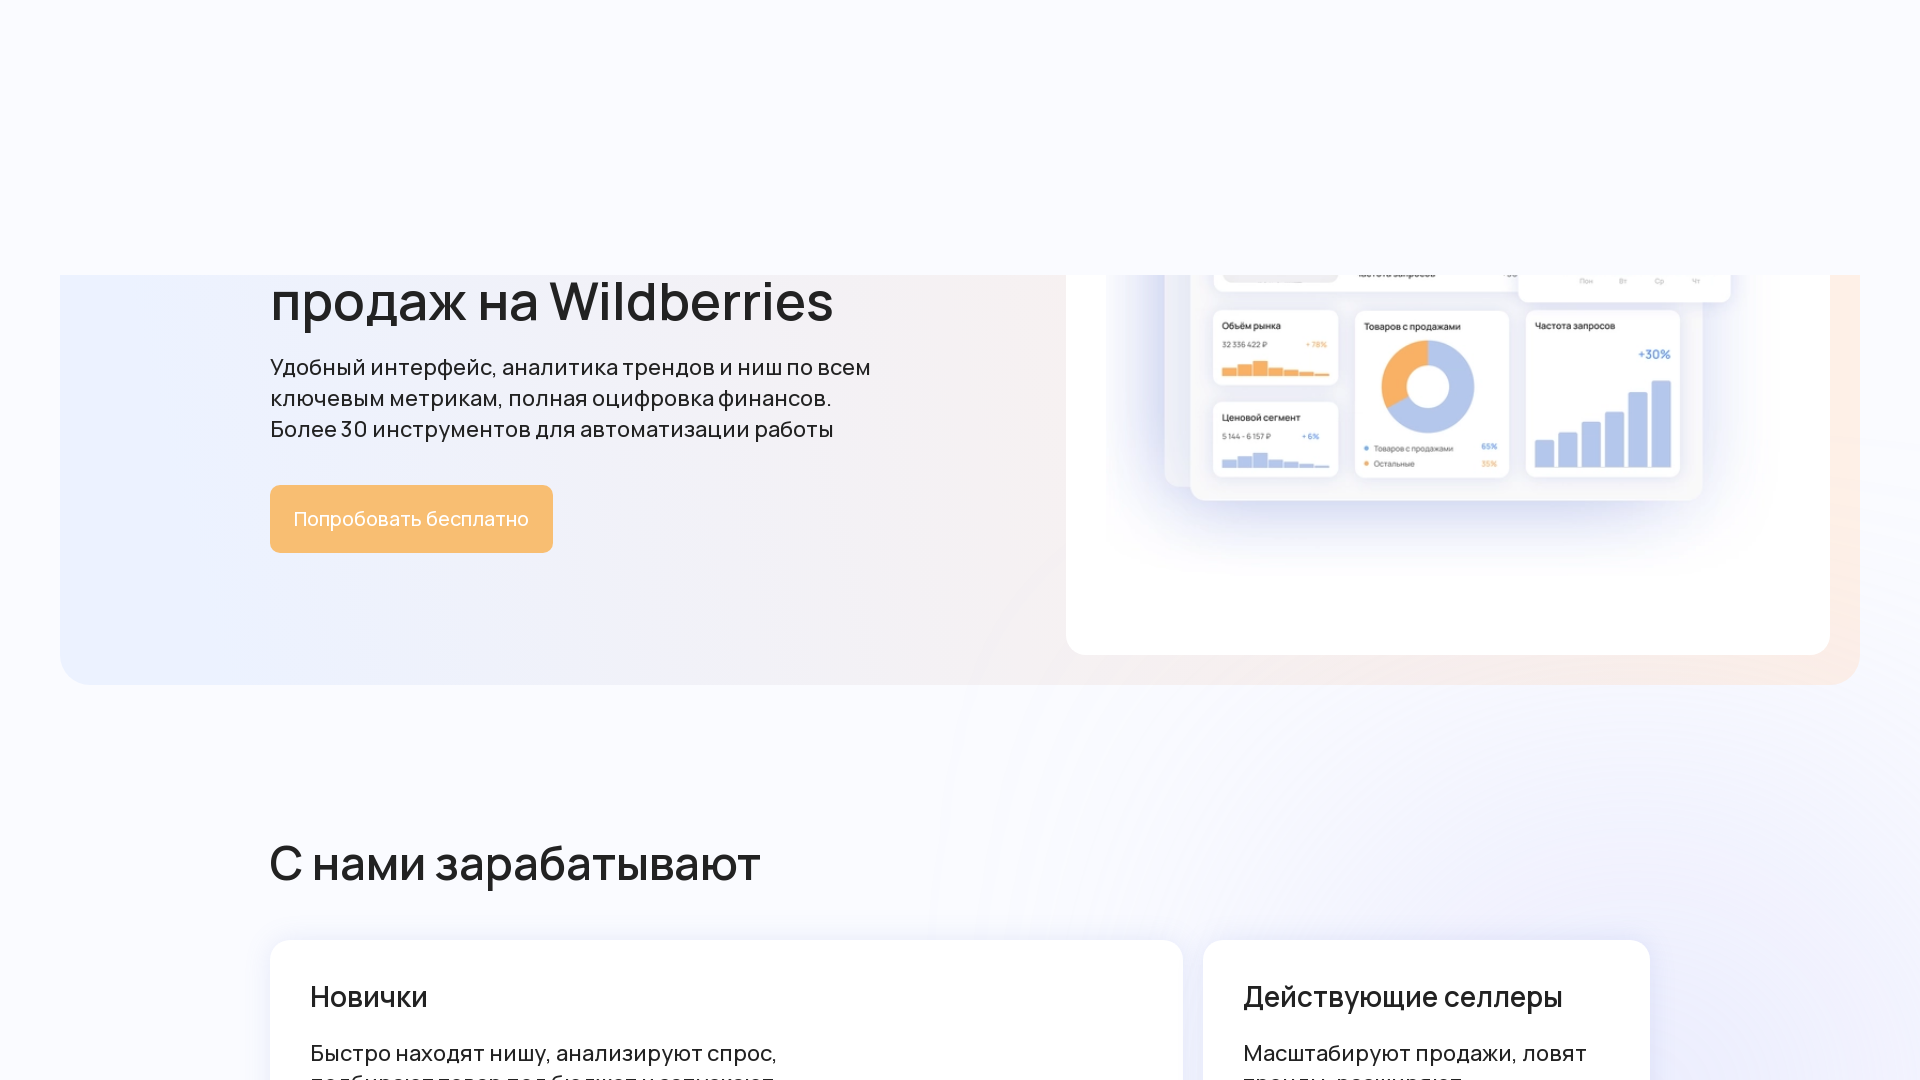

Tariffs page loaded and heading verified
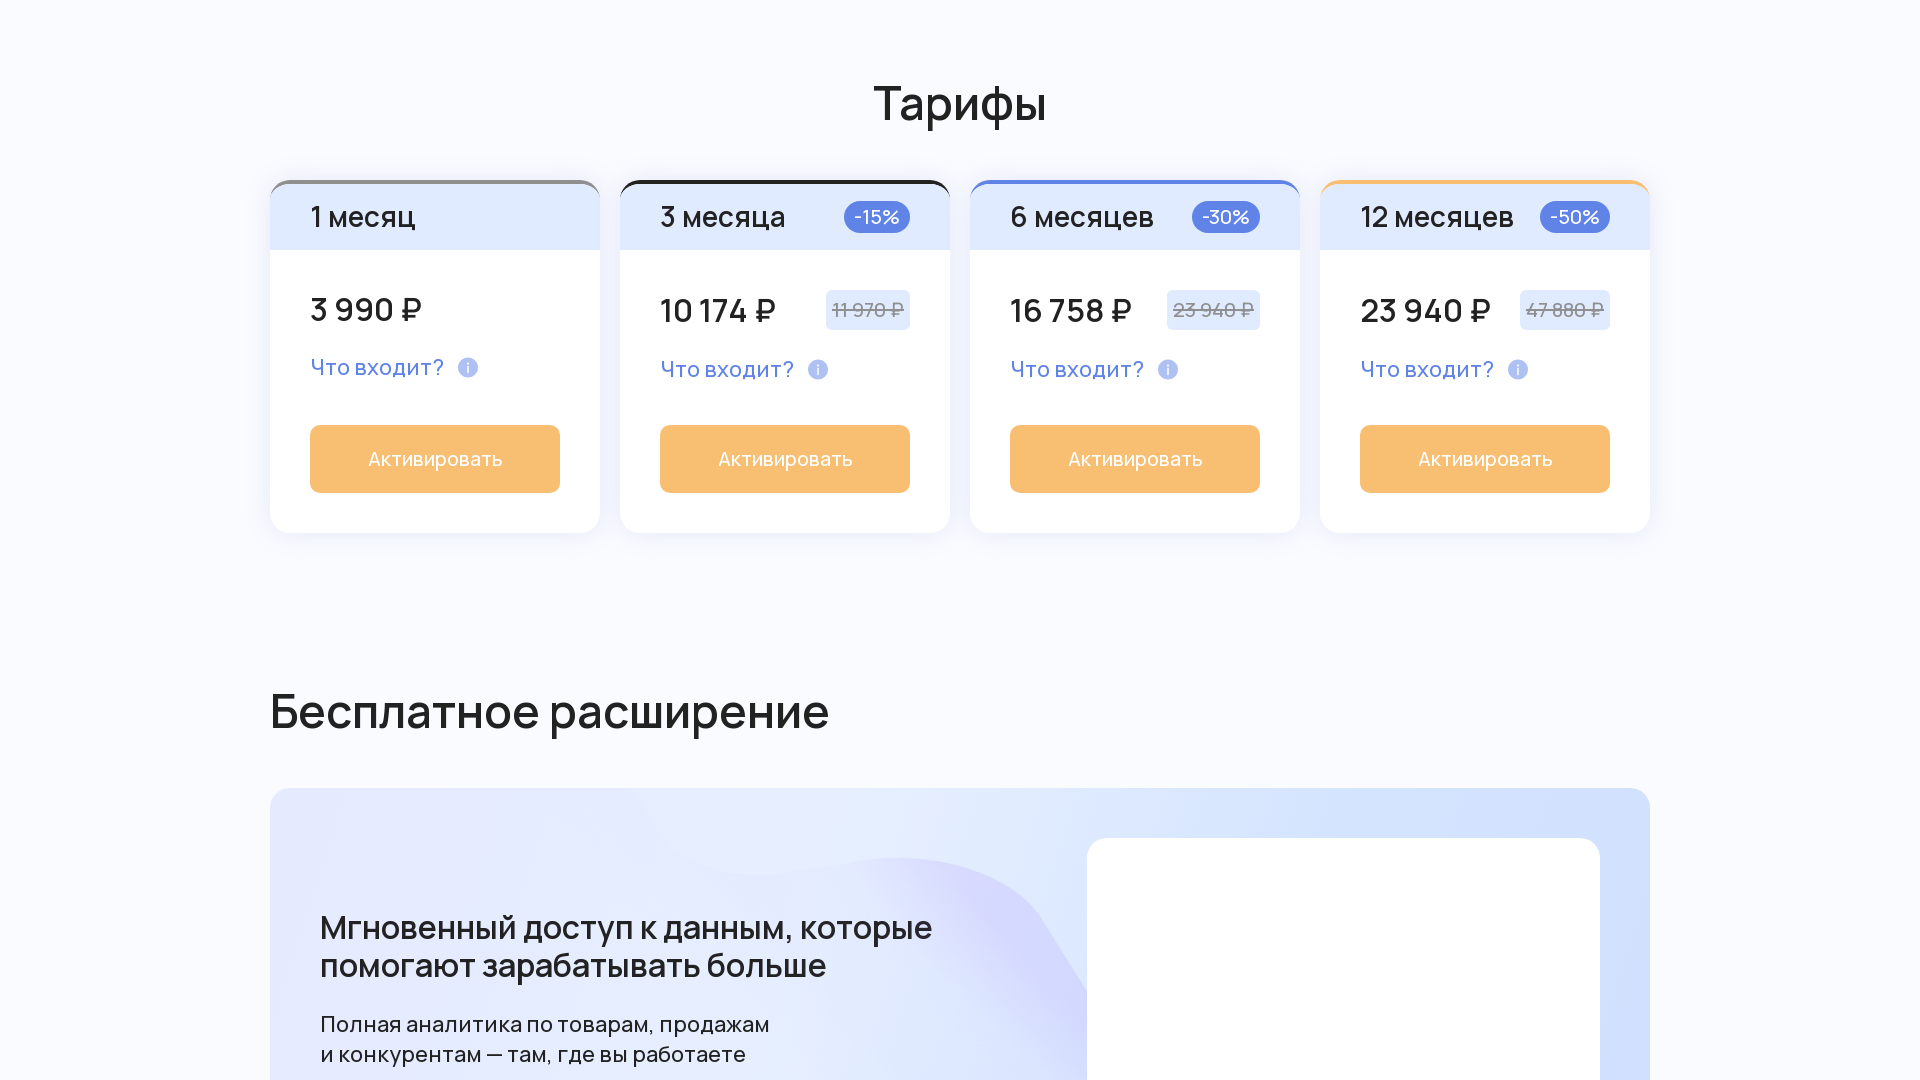

Clicked on Contacts link at (982, 54) on internal:role=link[name="Контакты"i]
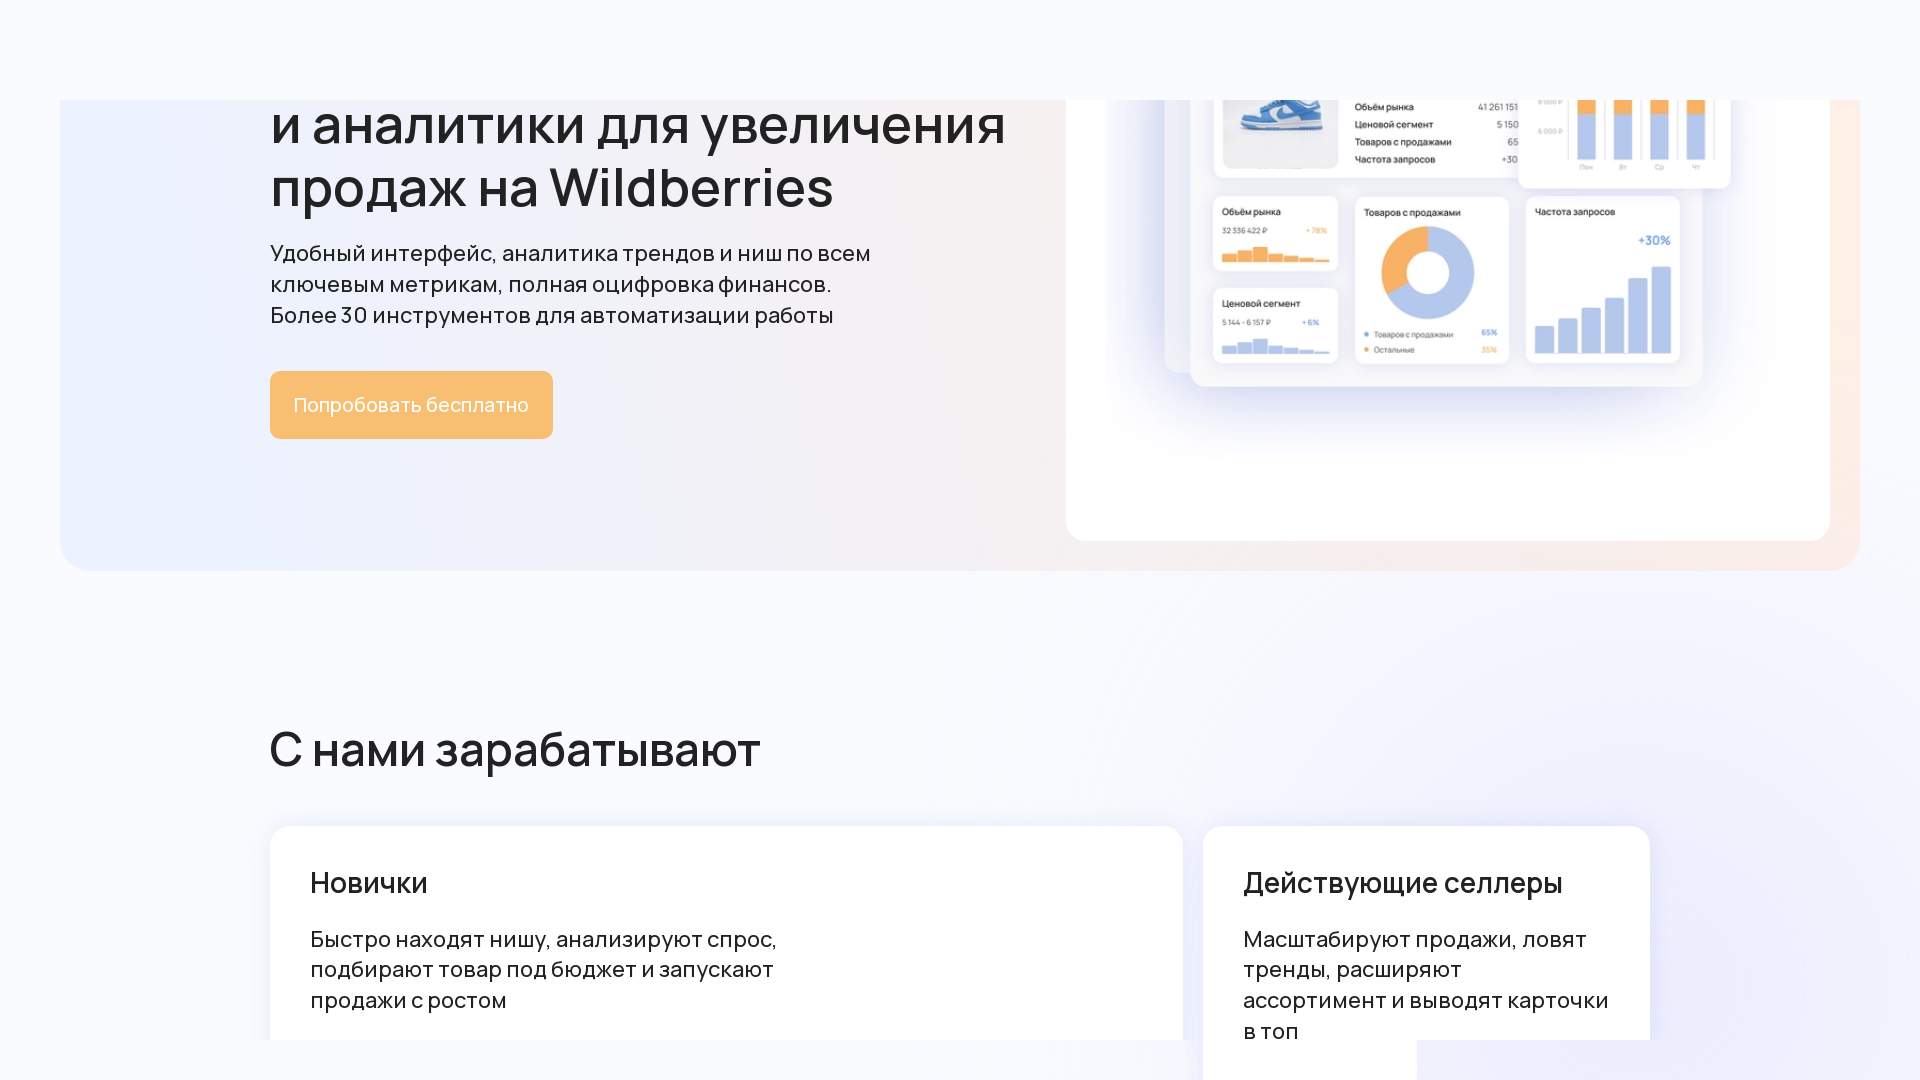

Contacts section verified in footer
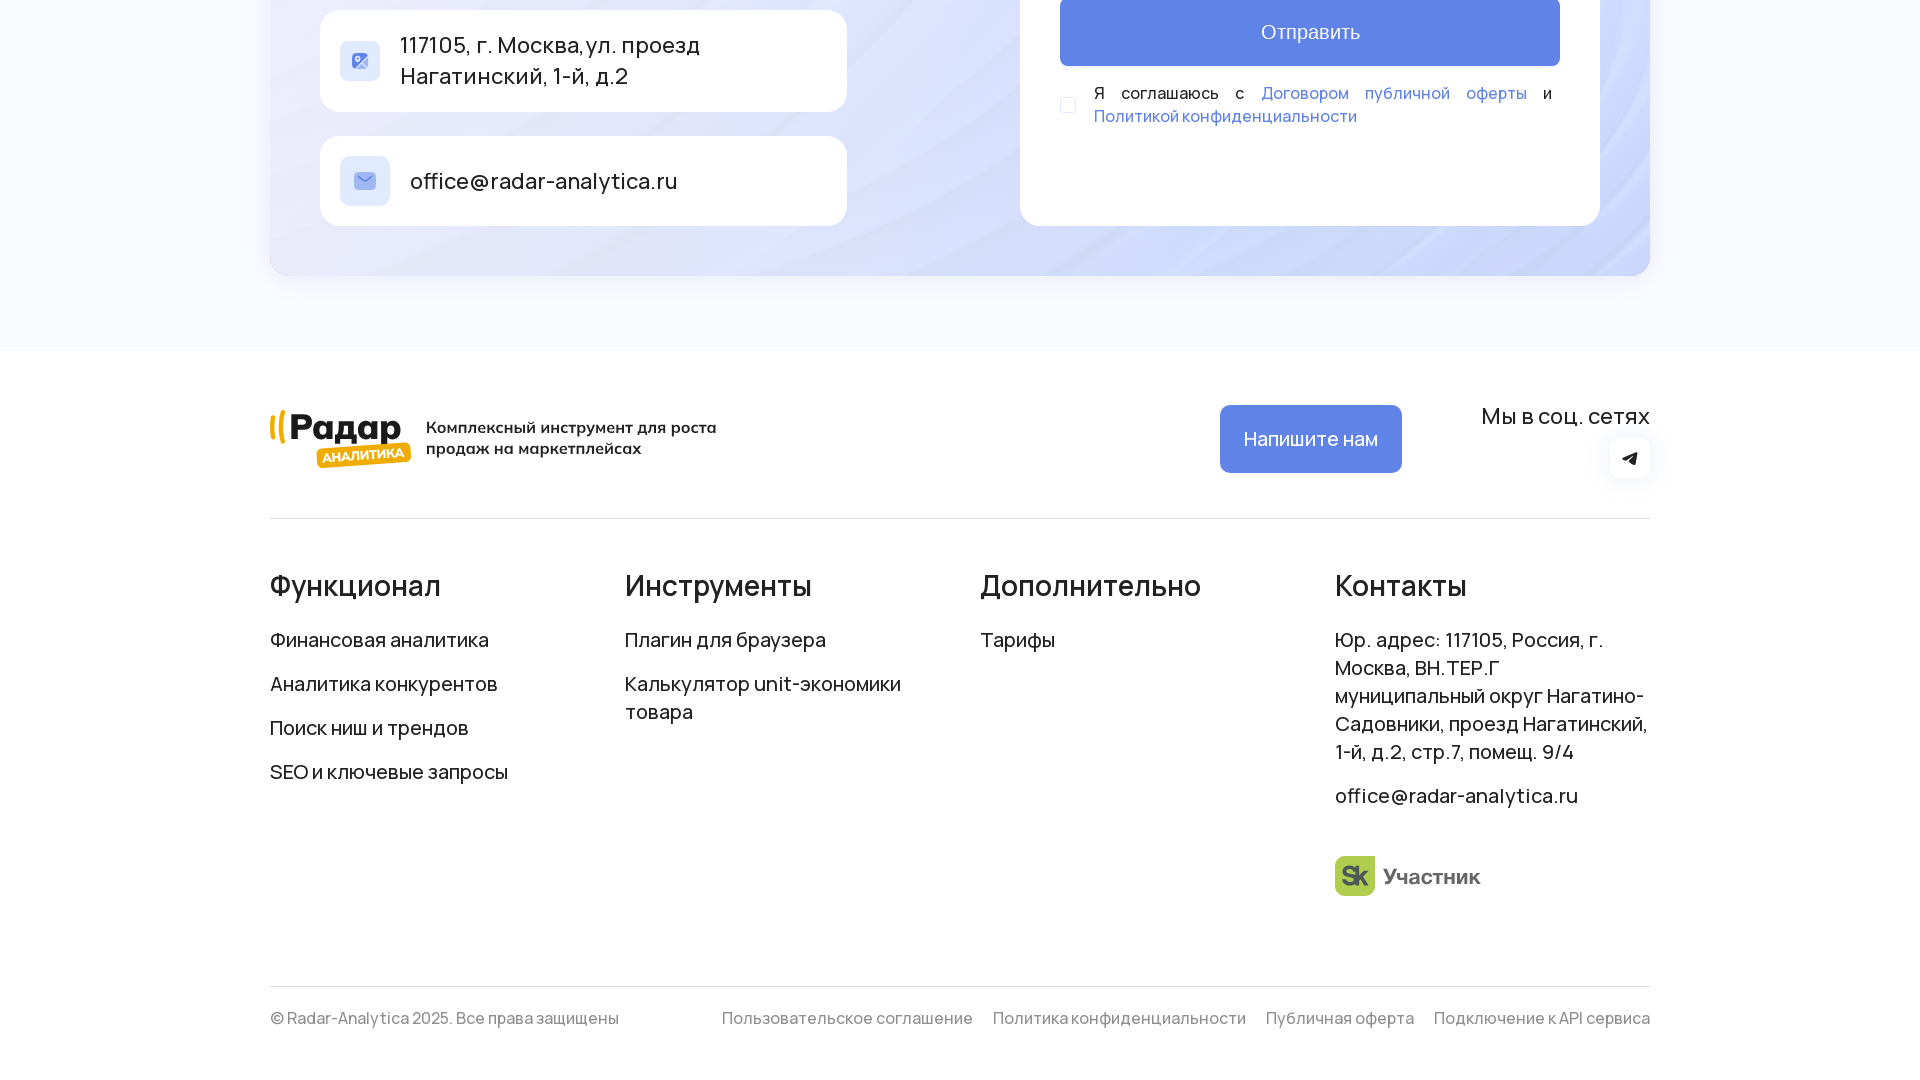

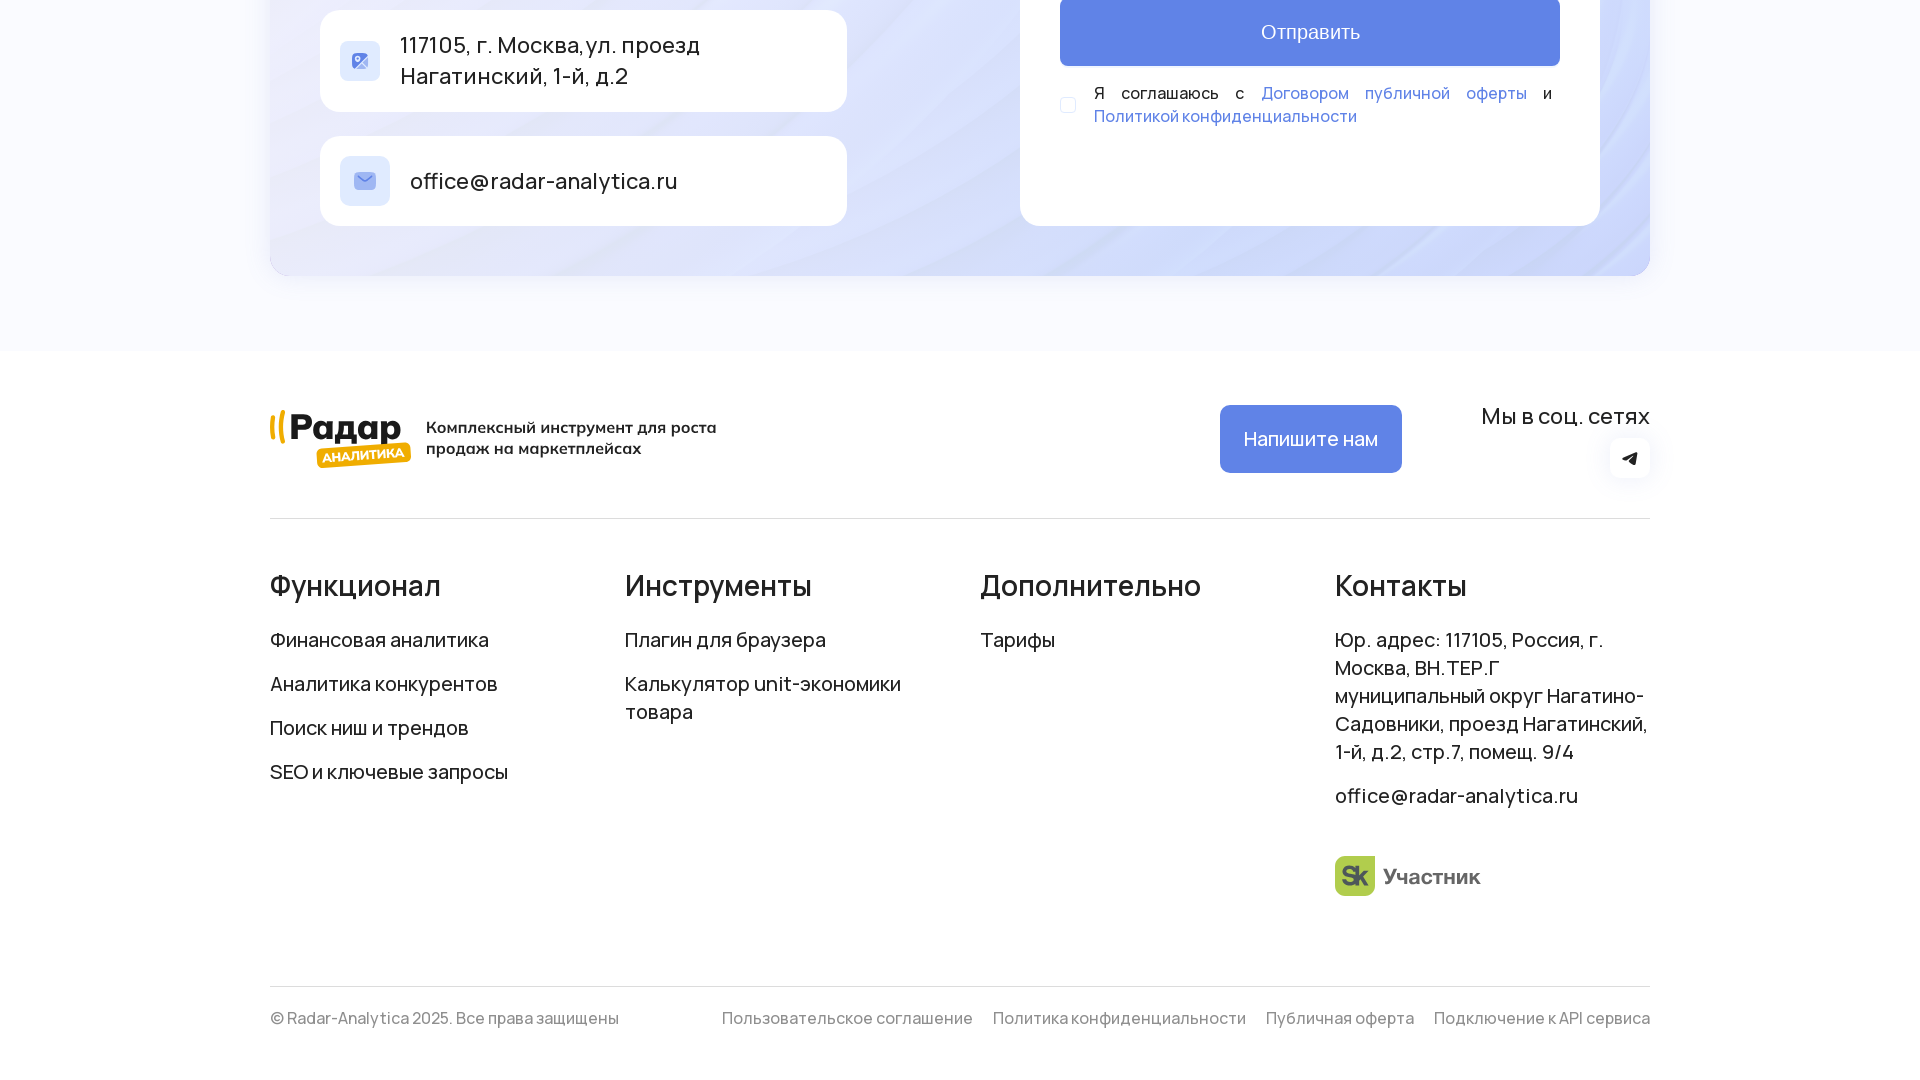